Tests that the complete all checkbox updates state when individual items are completed or cleared

Starting URL: https://demo.playwright.dev/todomvc

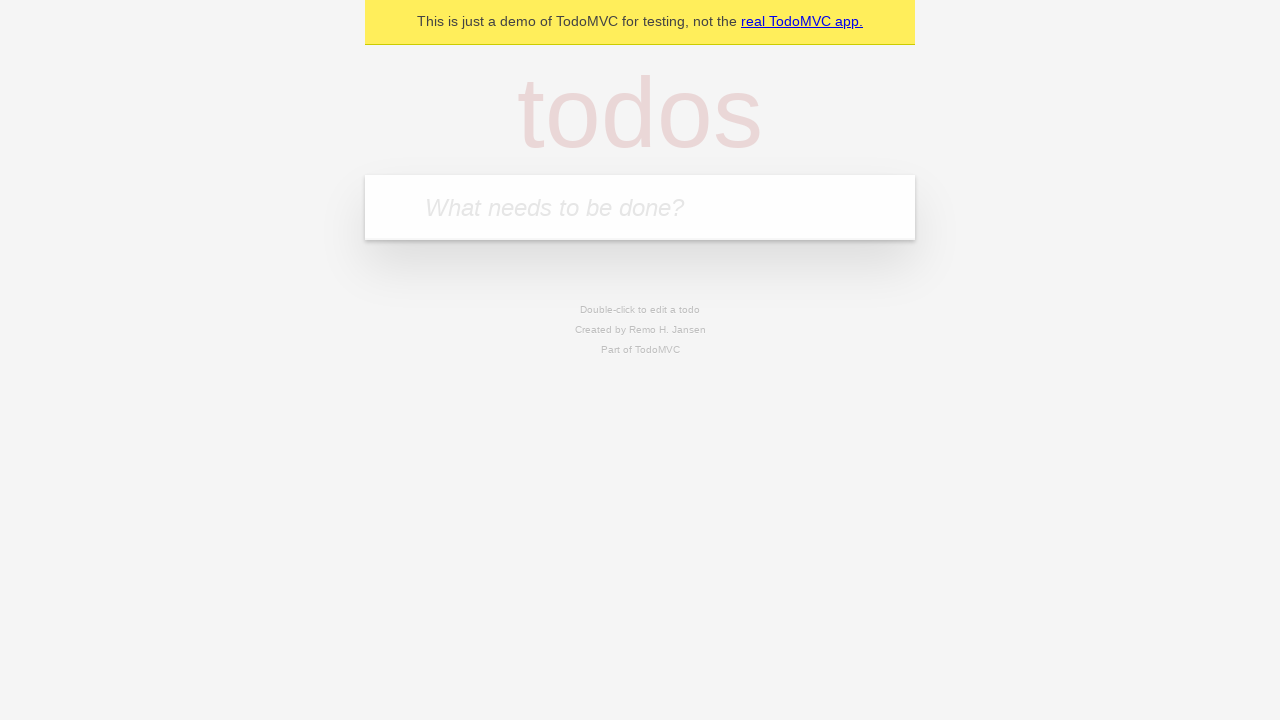

Filled todo input with 'buy some cheese' on internal:attr=[placeholder="What needs to be done?"i]
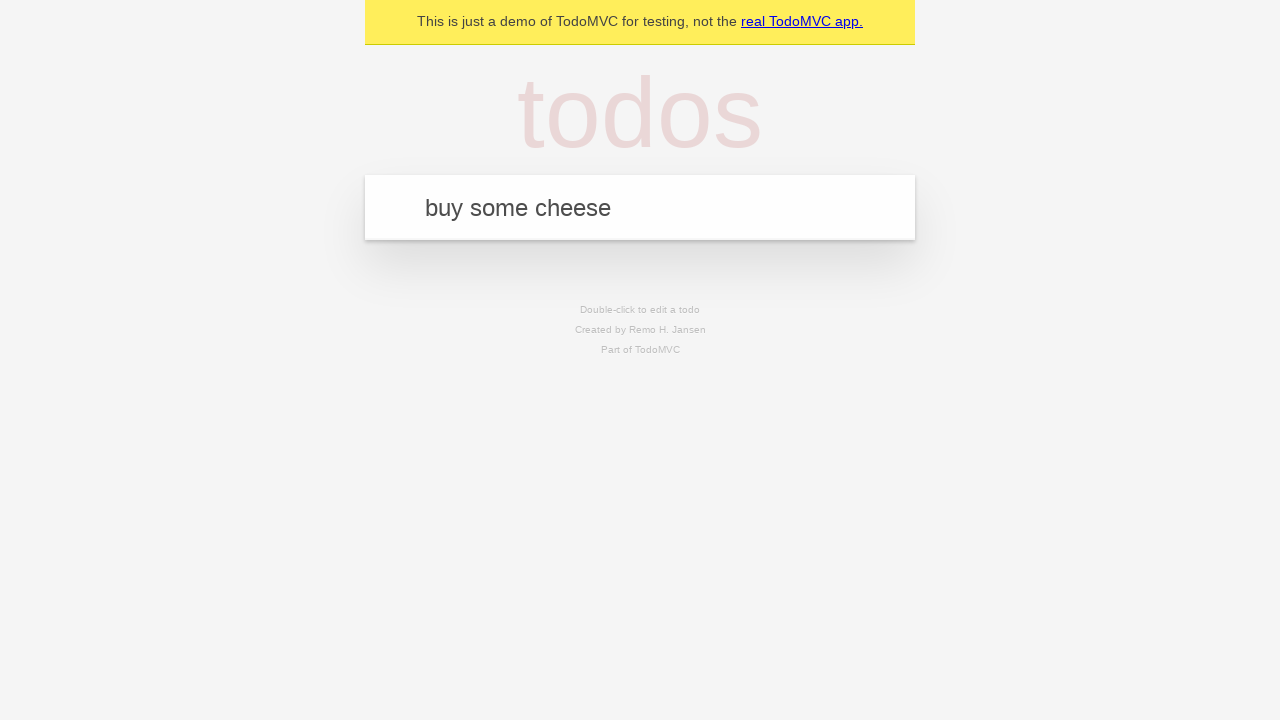

Pressed Enter to add first todo on internal:attr=[placeholder="What needs to be done?"i]
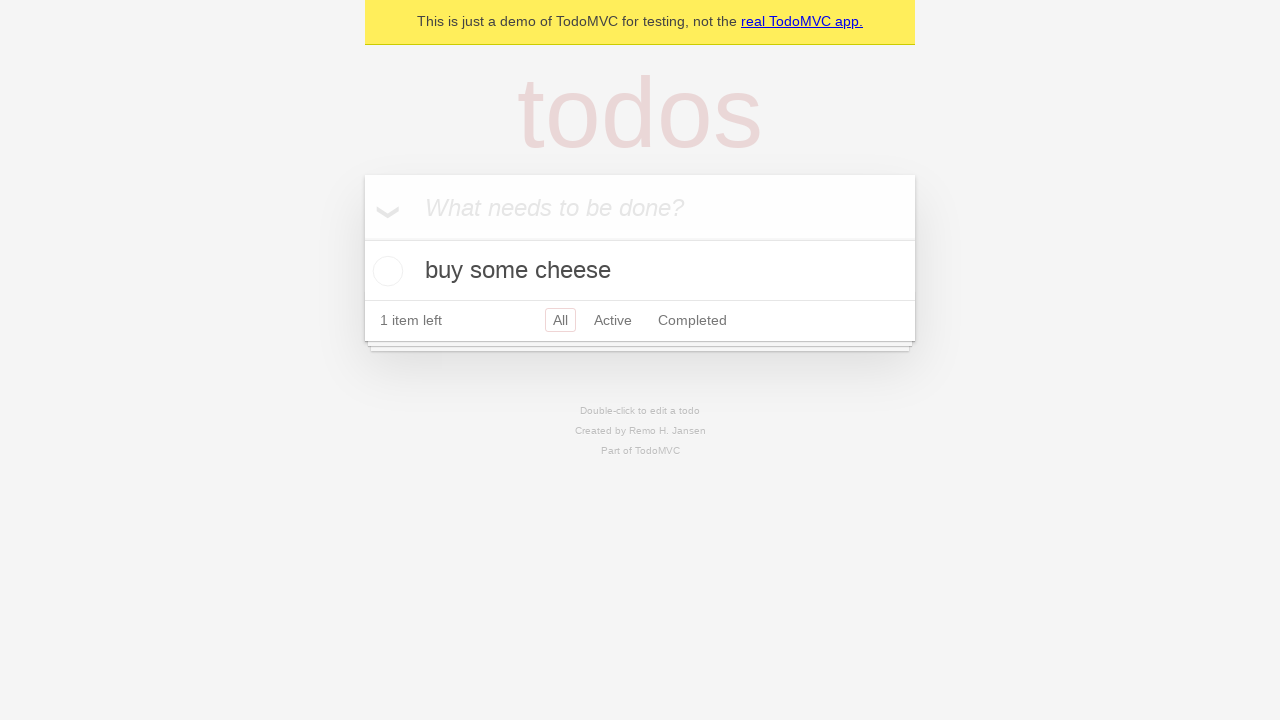

Filled todo input with 'feed the cat' on internal:attr=[placeholder="What needs to be done?"i]
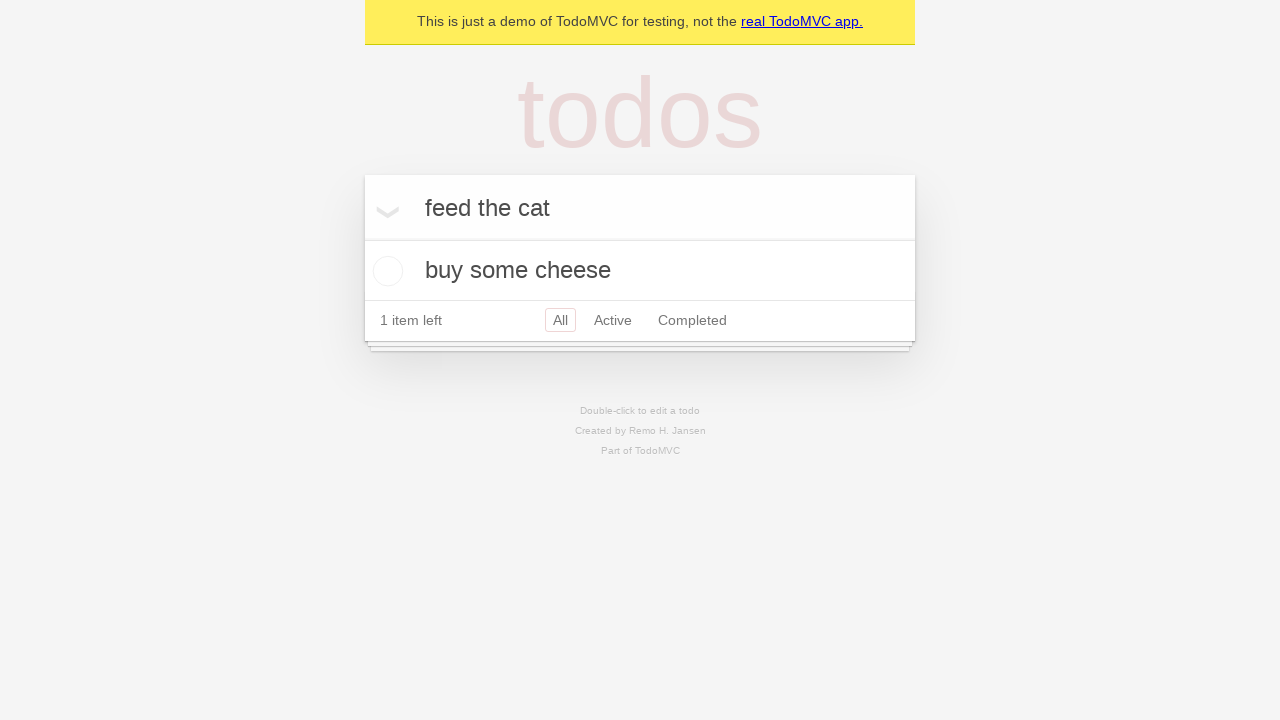

Pressed Enter to add second todo on internal:attr=[placeholder="What needs to be done?"i]
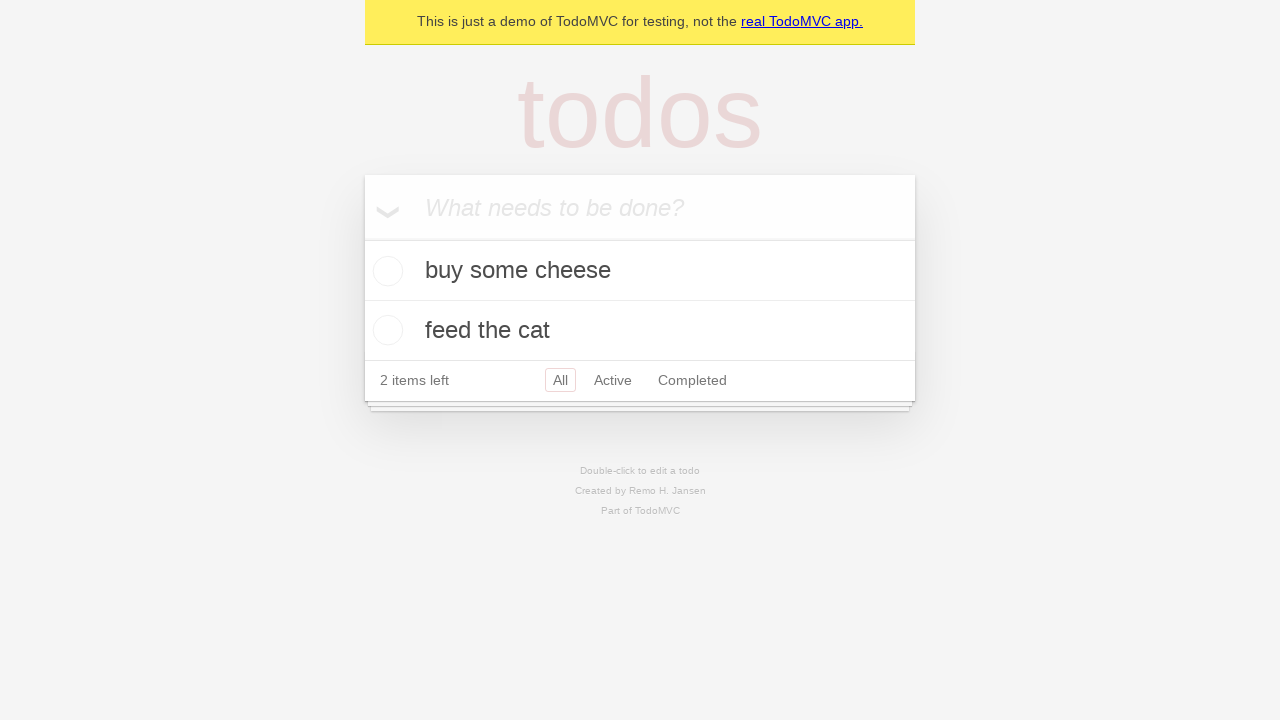

Filled todo input with 'book a doctors appointment' on internal:attr=[placeholder="What needs to be done?"i]
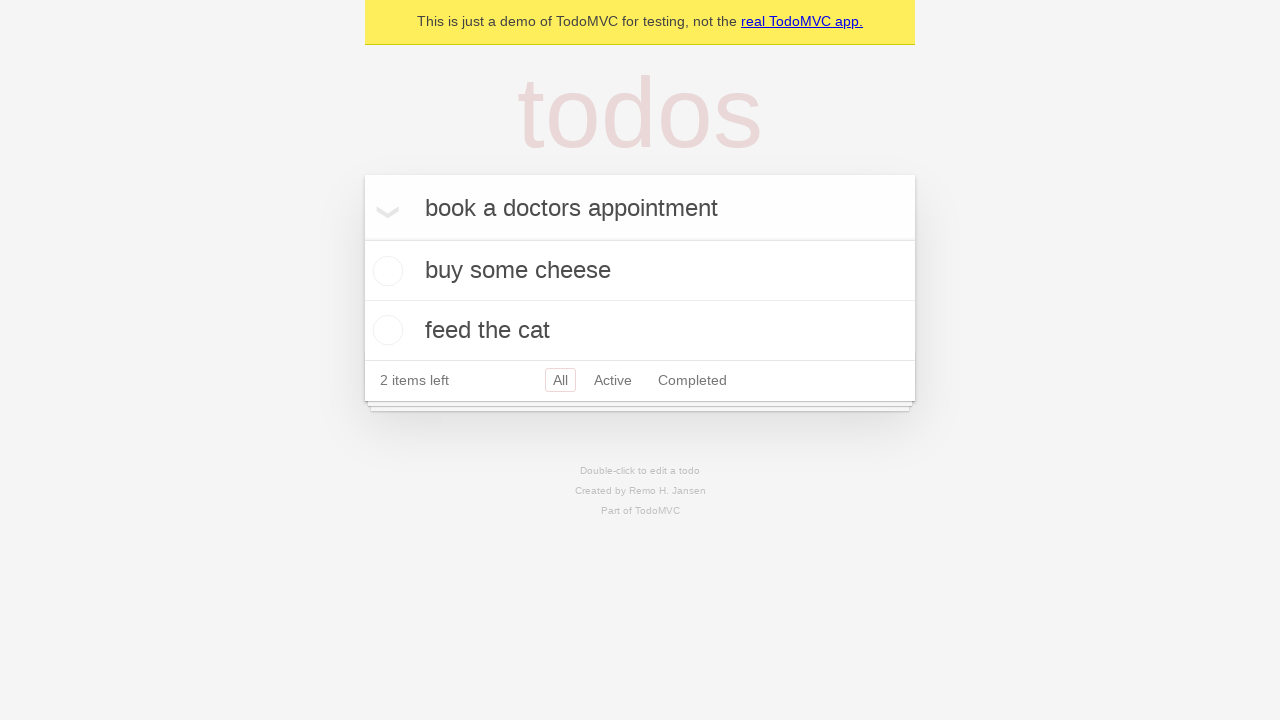

Pressed Enter to add third todo on internal:attr=[placeholder="What needs to be done?"i]
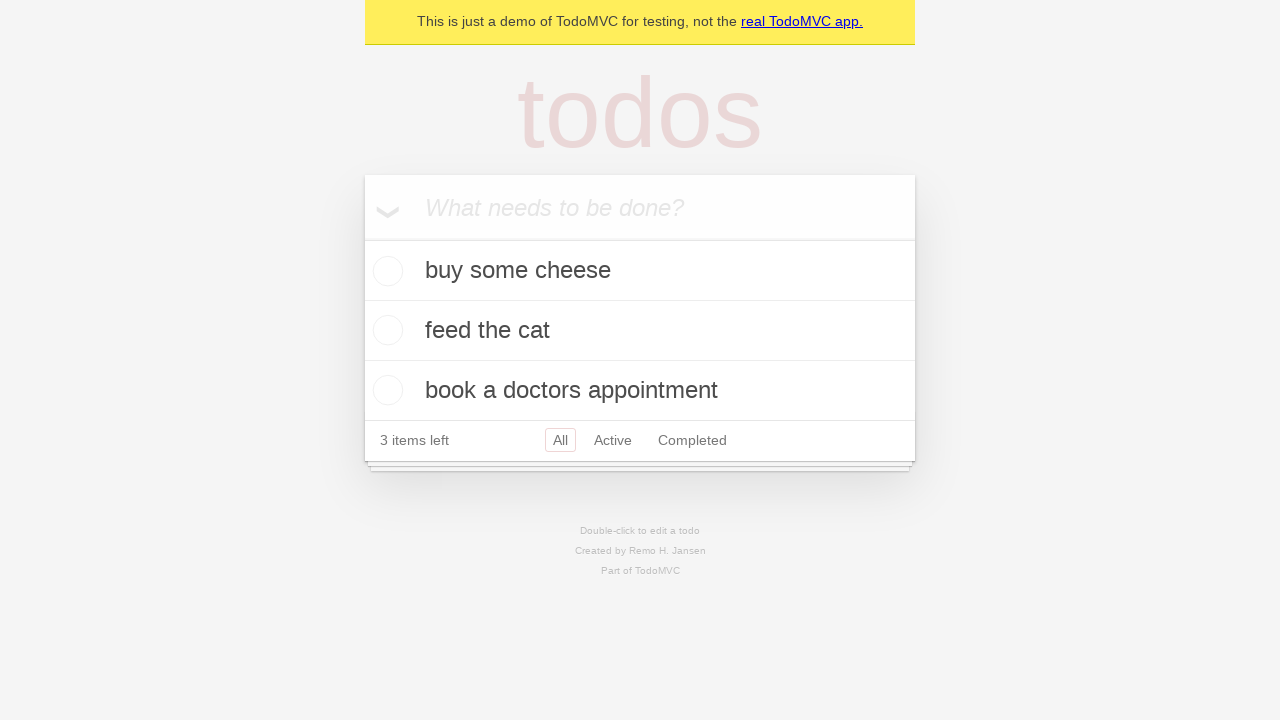

Waited for todo items to be added to the page
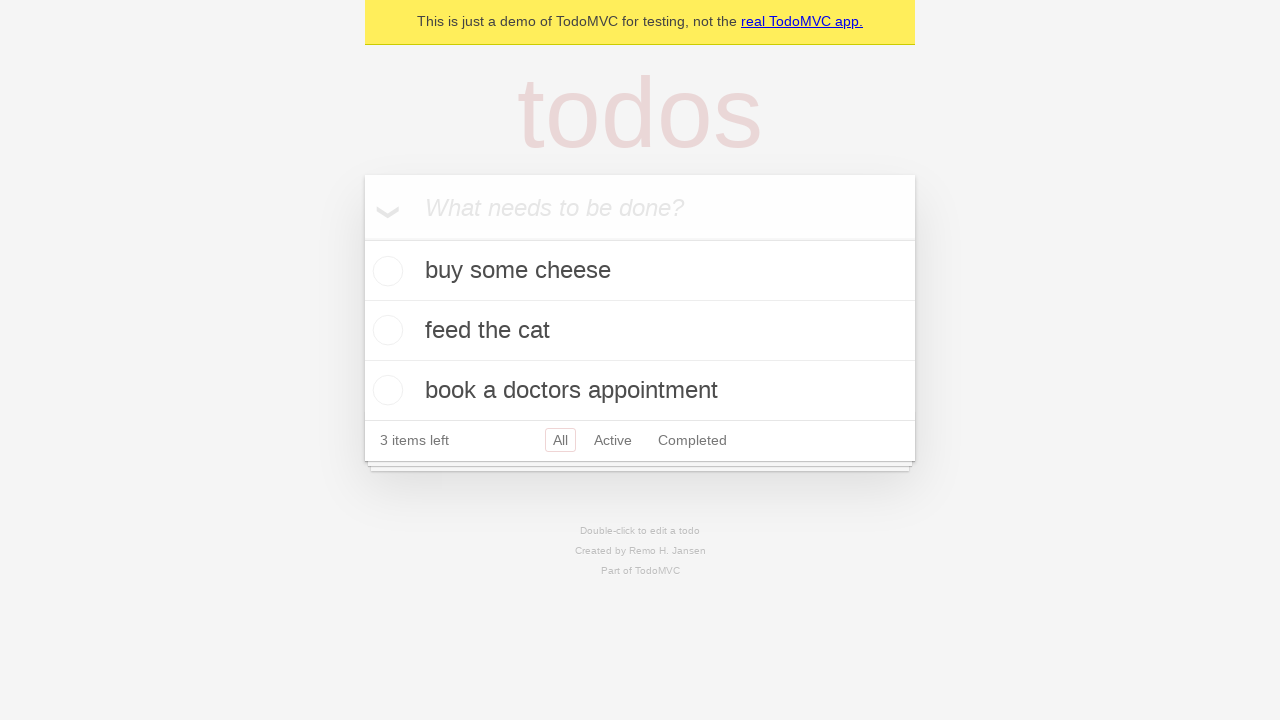

Checked the 'Mark all as complete' checkbox at (362, 238) on internal:label="Mark all as complete"i
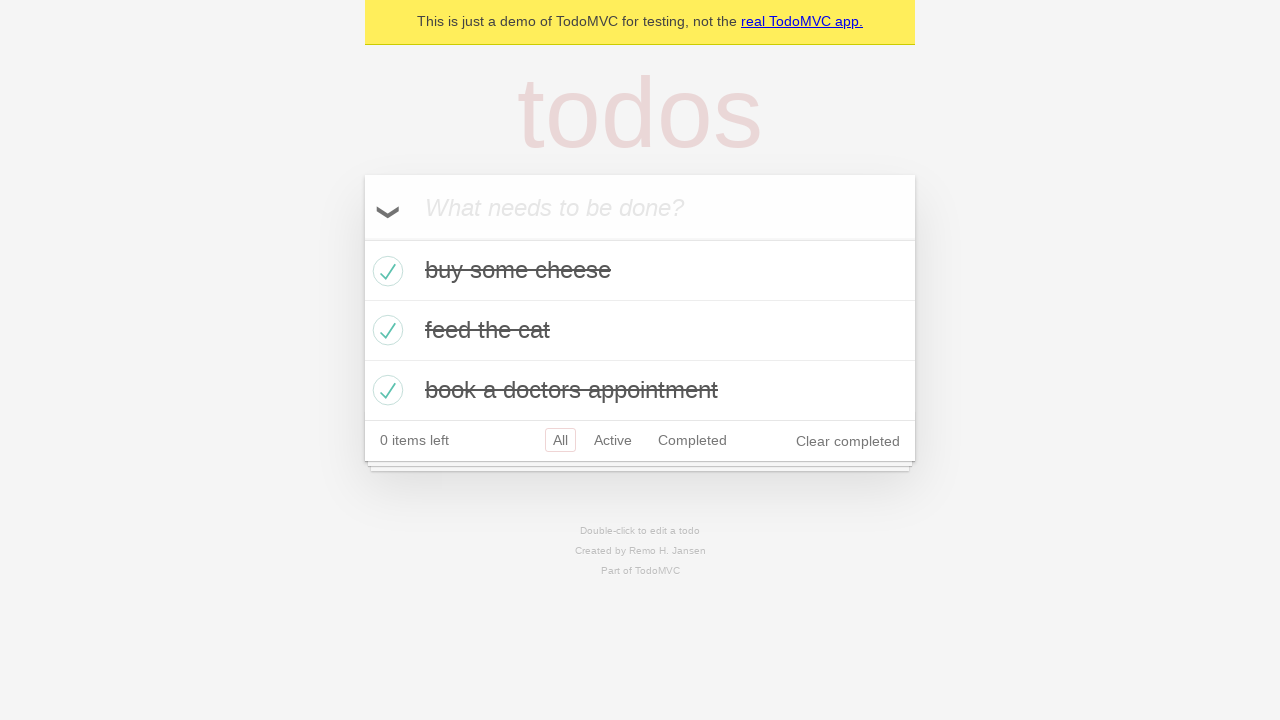

Unchecked the first todo item checkbox at (385, 271) on internal:testid=[data-testid="todo-item"s] >> nth=0 >> internal:role=checkbox
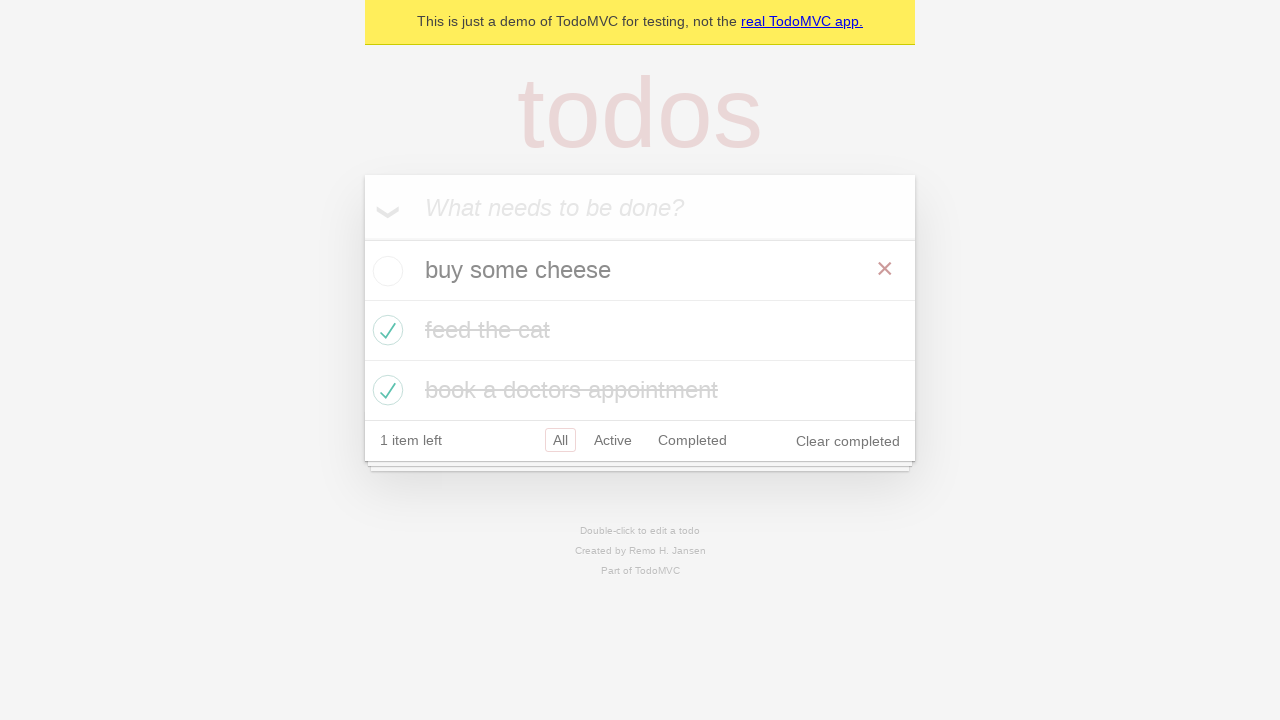

Checked the first todo item checkbox again at (385, 271) on internal:testid=[data-testid="todo-item"s] >> nth=0 >> internal:role=checkbox
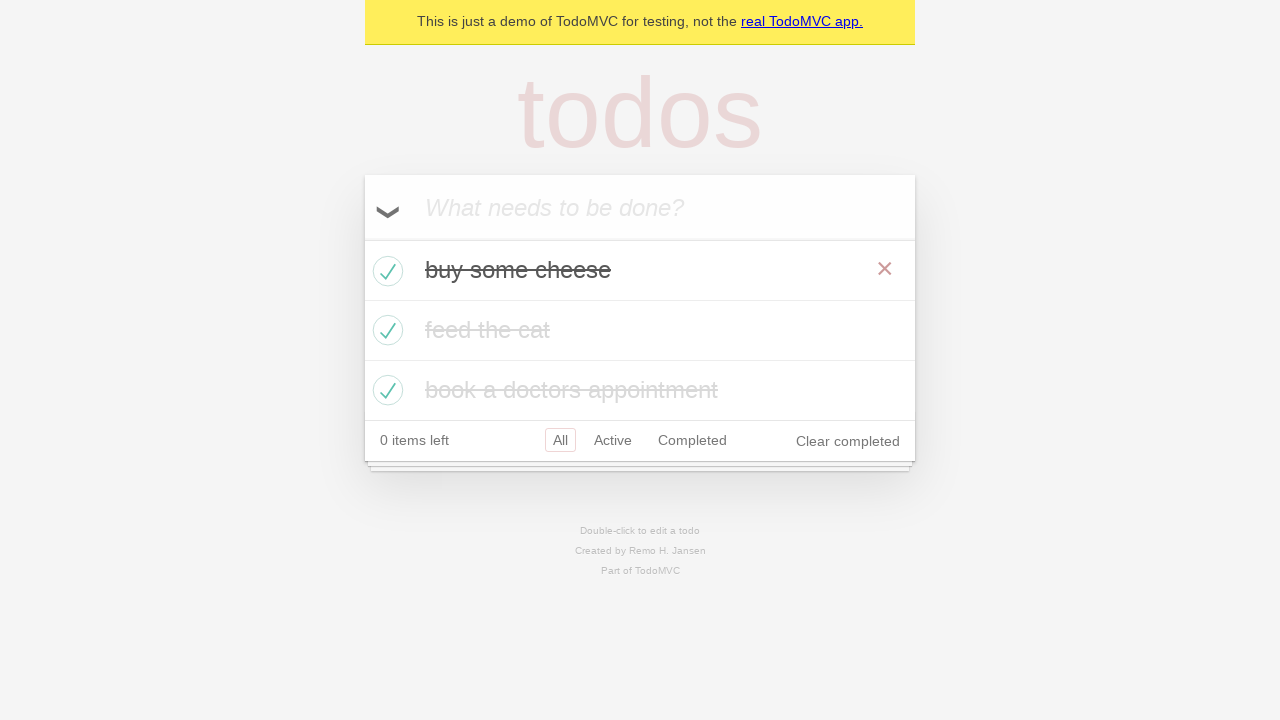

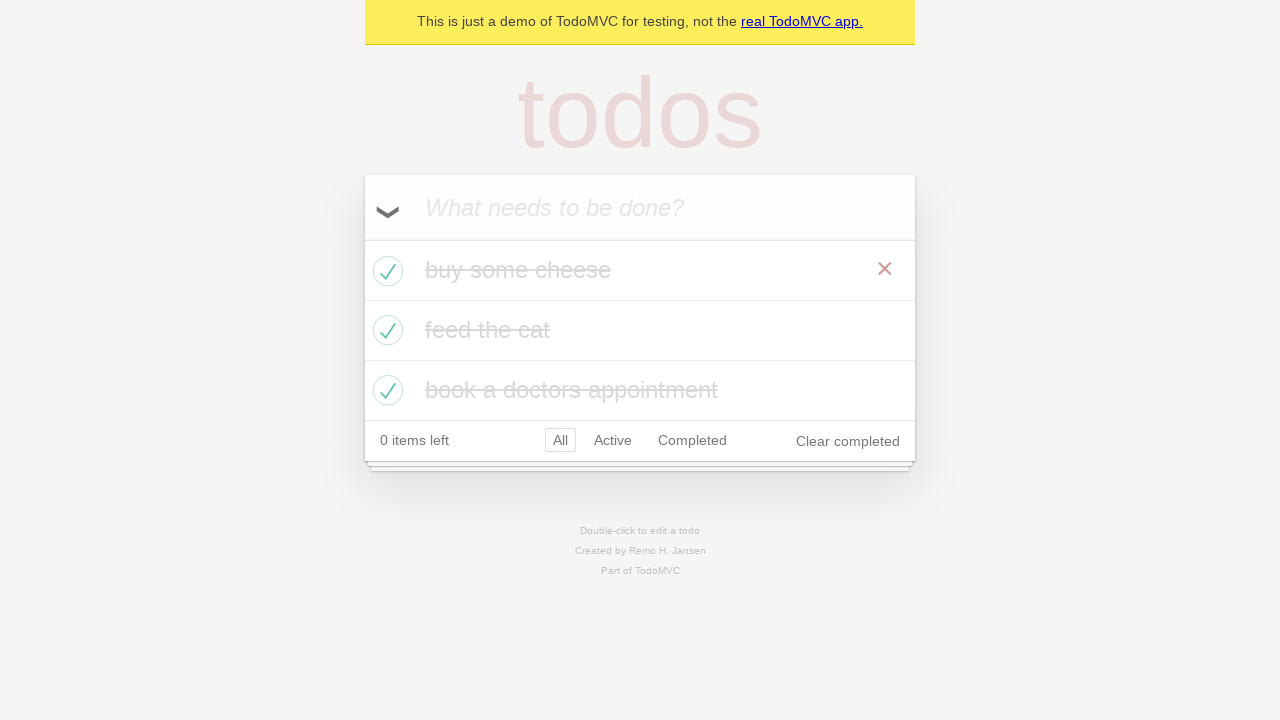